Tests checkbox functionality by verifying initial states, clicking to check the first checkbox, and clicking to uncheck the second checkbox, with assertions on their selected states.

Starting URL: https://the-internet.herokuapp.com/checkboxes

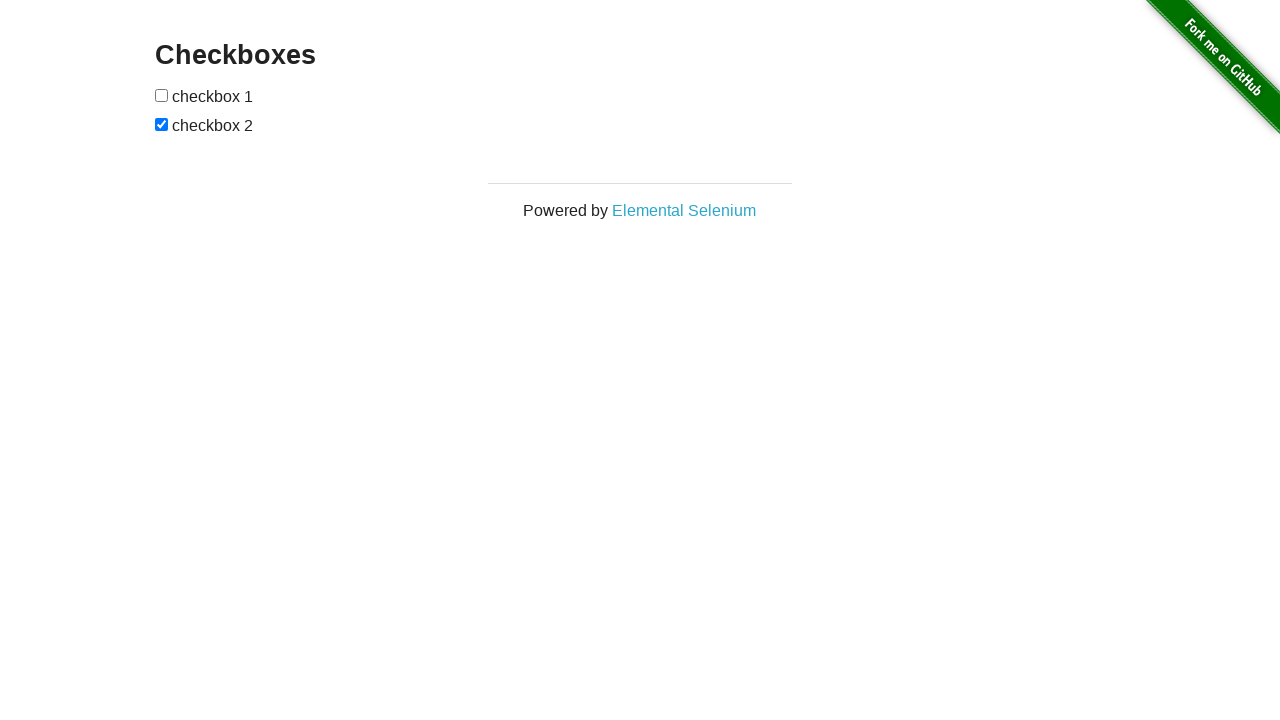

Located first checkbox element
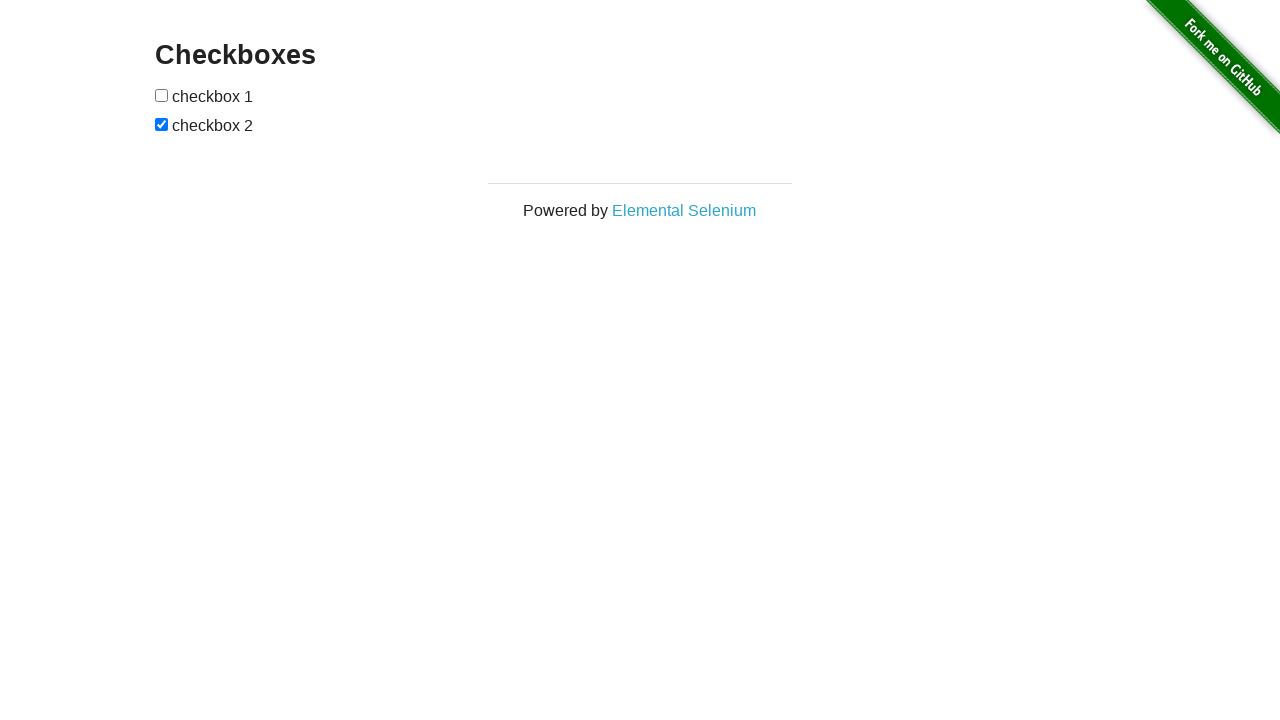

Verified first checkbox is unchecked
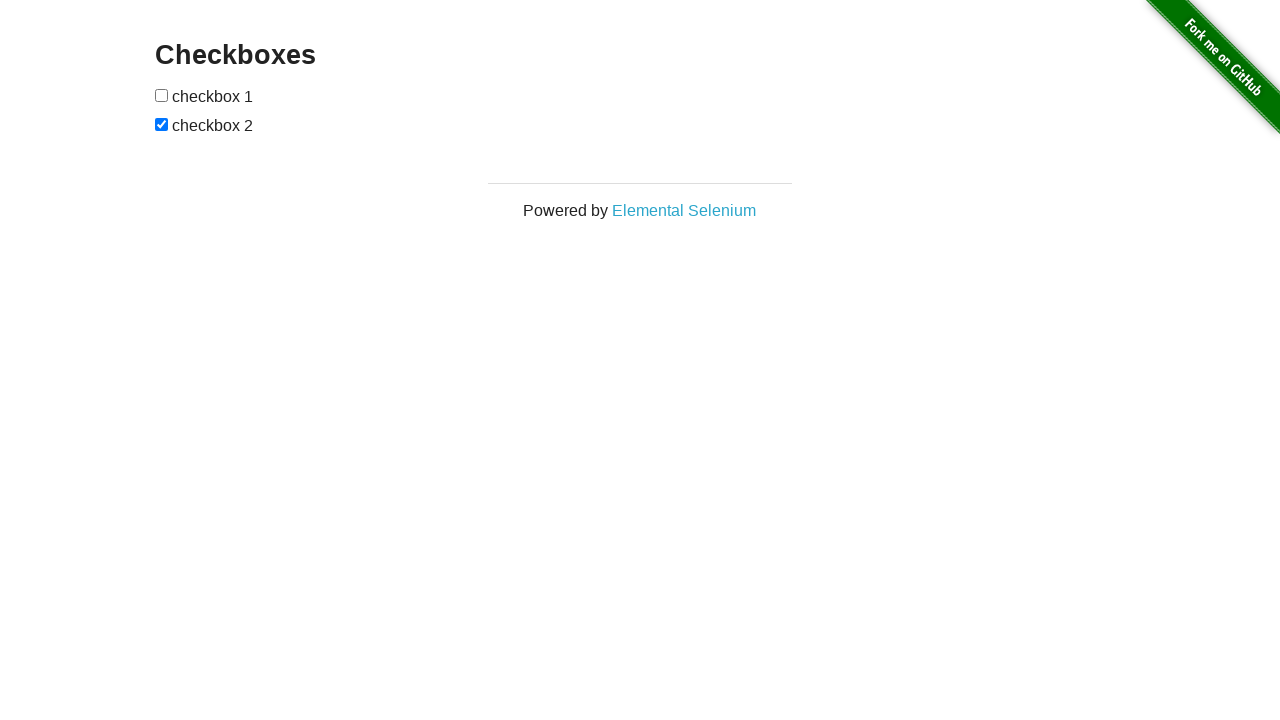

Clicked first checkbox to check it at (162, 95) on input[type='checkbox']:nth-of-type(1)
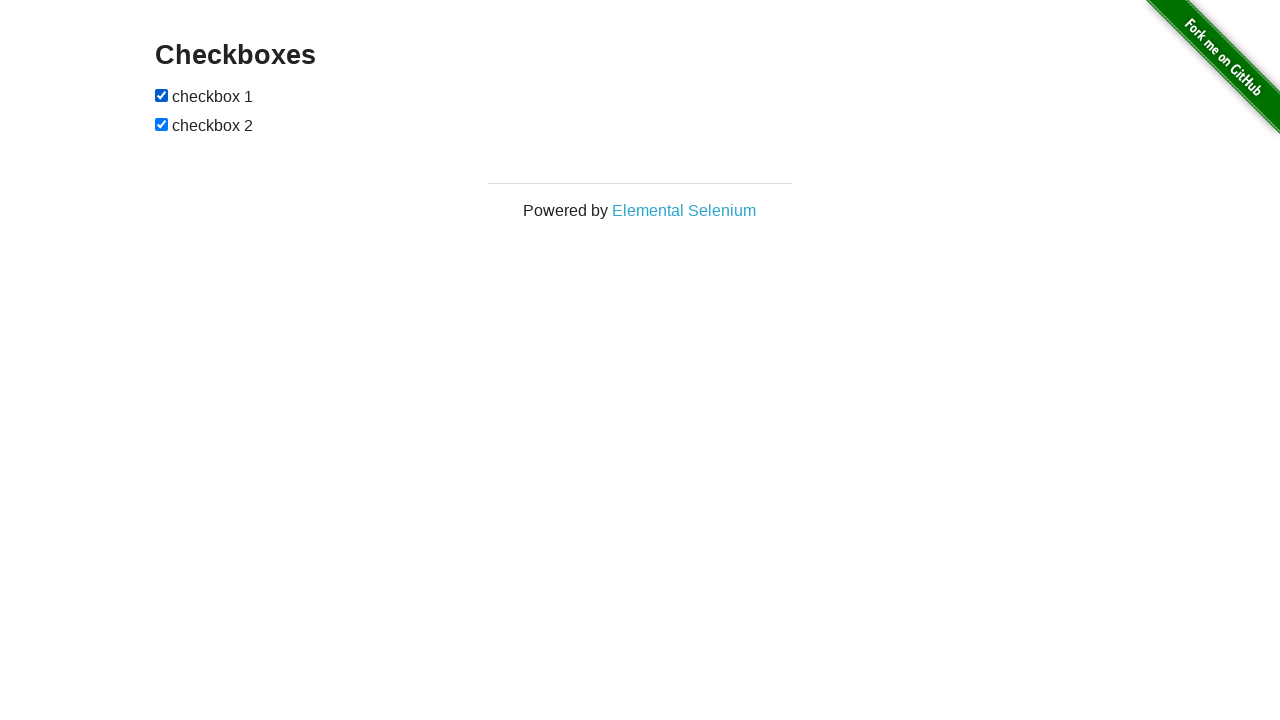

Verified first checkbox is now checked
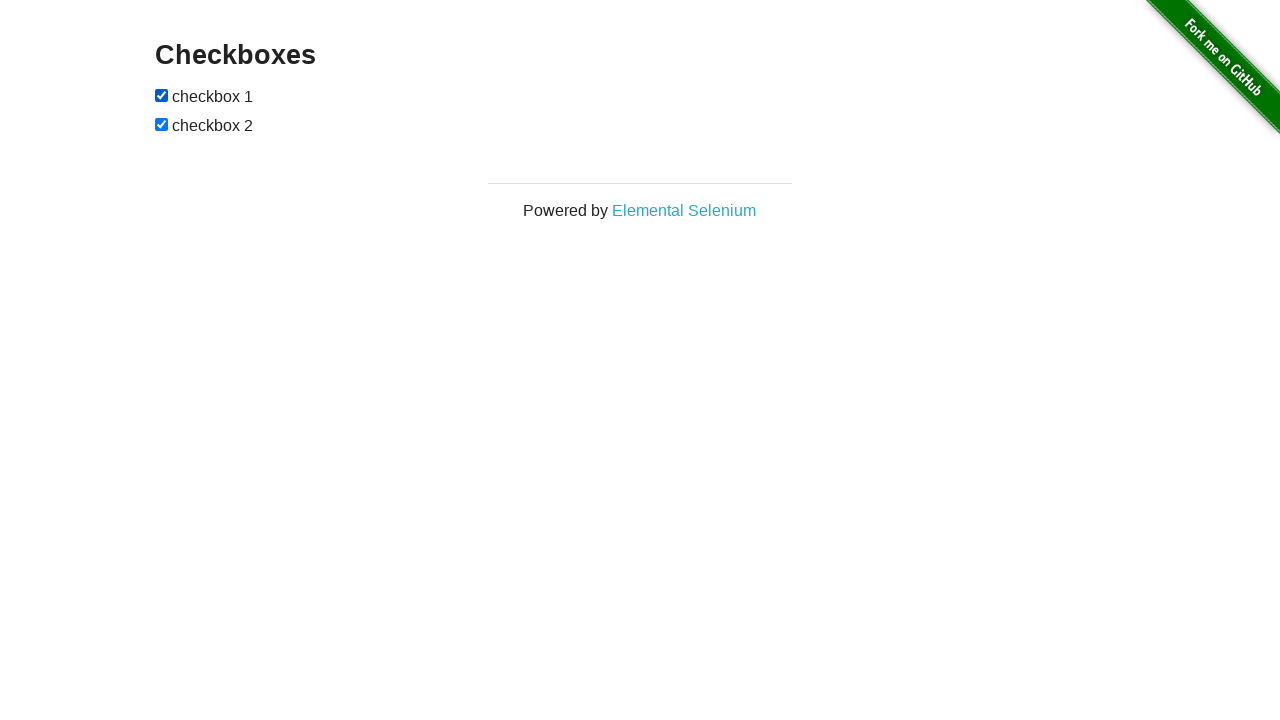

Located second checkbox element
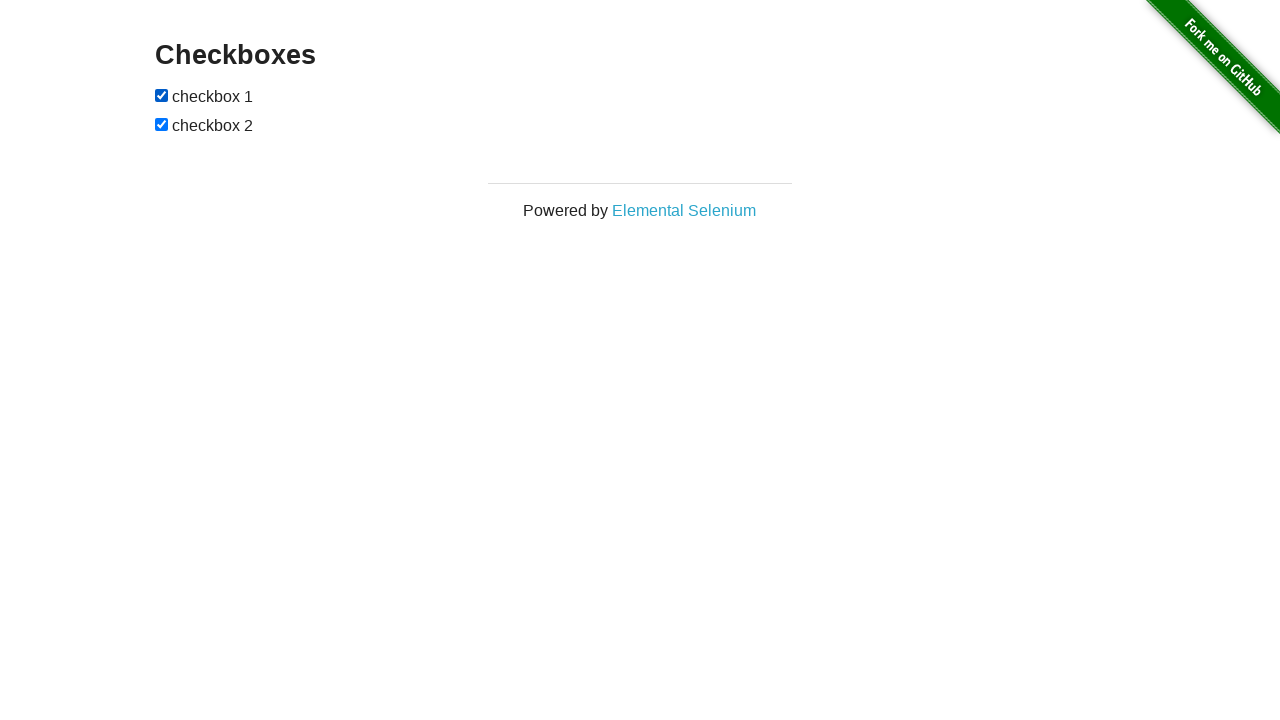

Verified second checkbox is checked
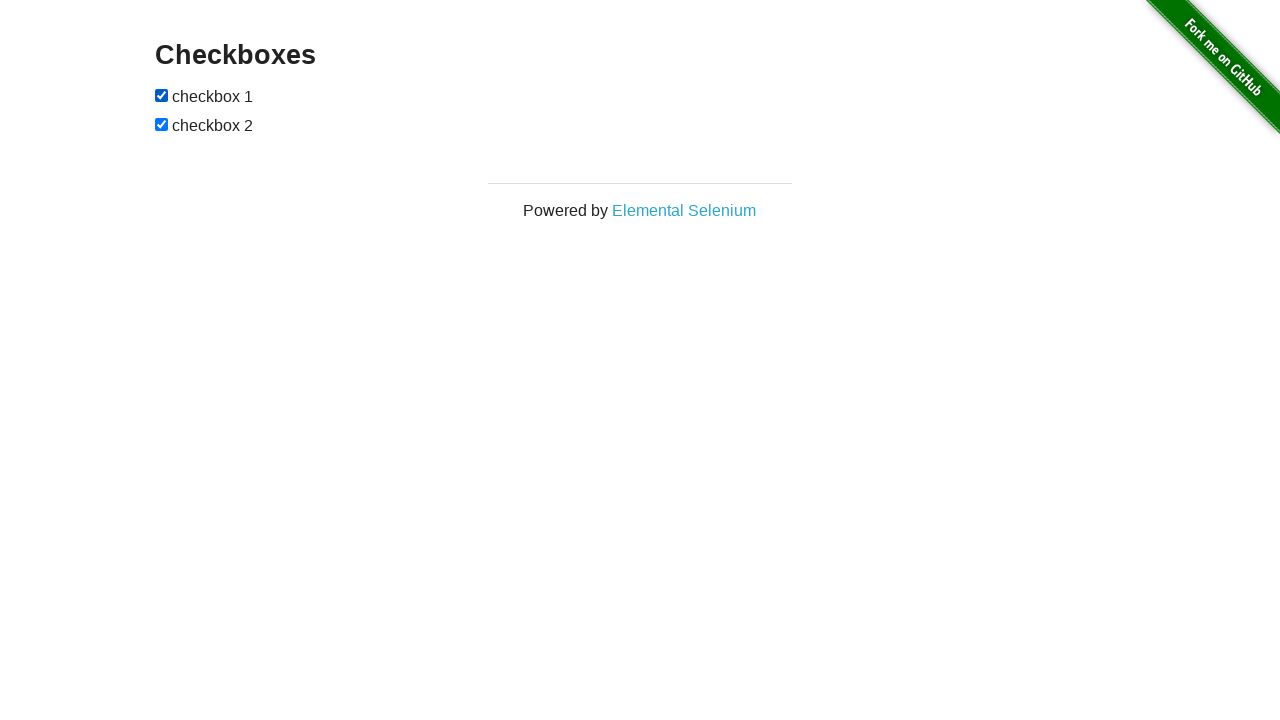

Clicked second checkbox to uncheck it at (162, 124) on input[type='checkbox']:nth-of-type(2)
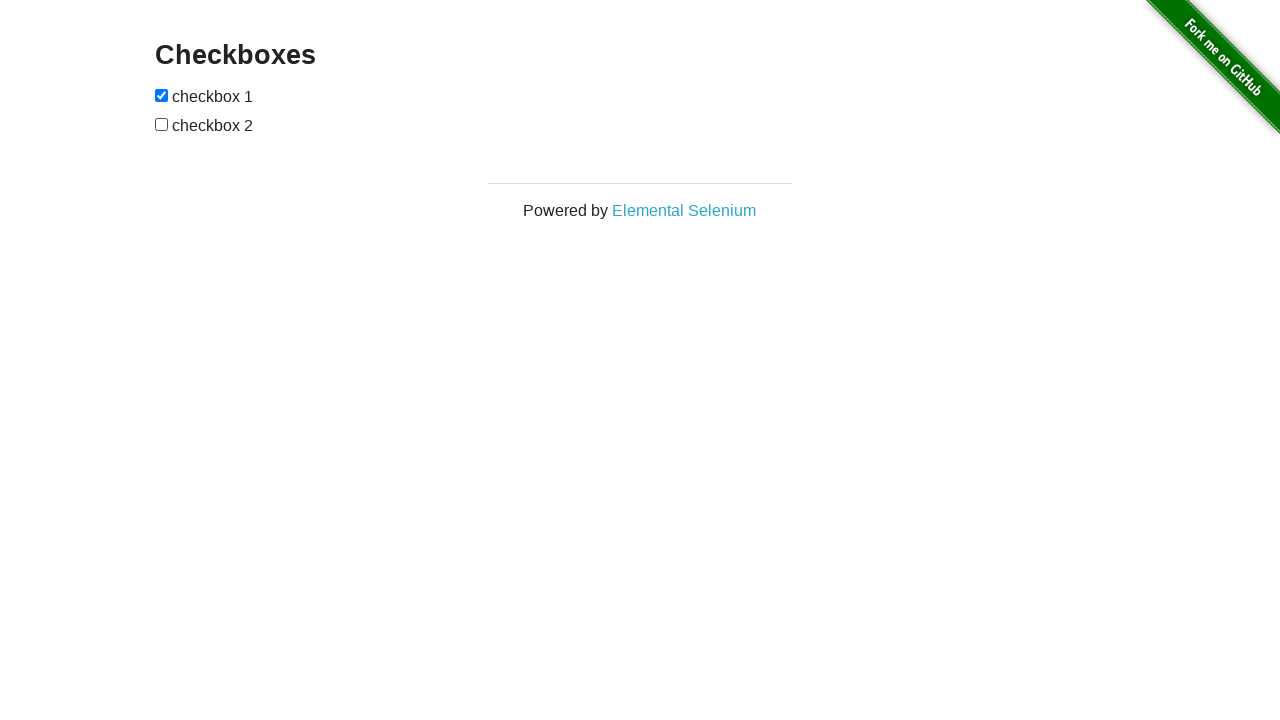

Verified second checkbox is now unchecked
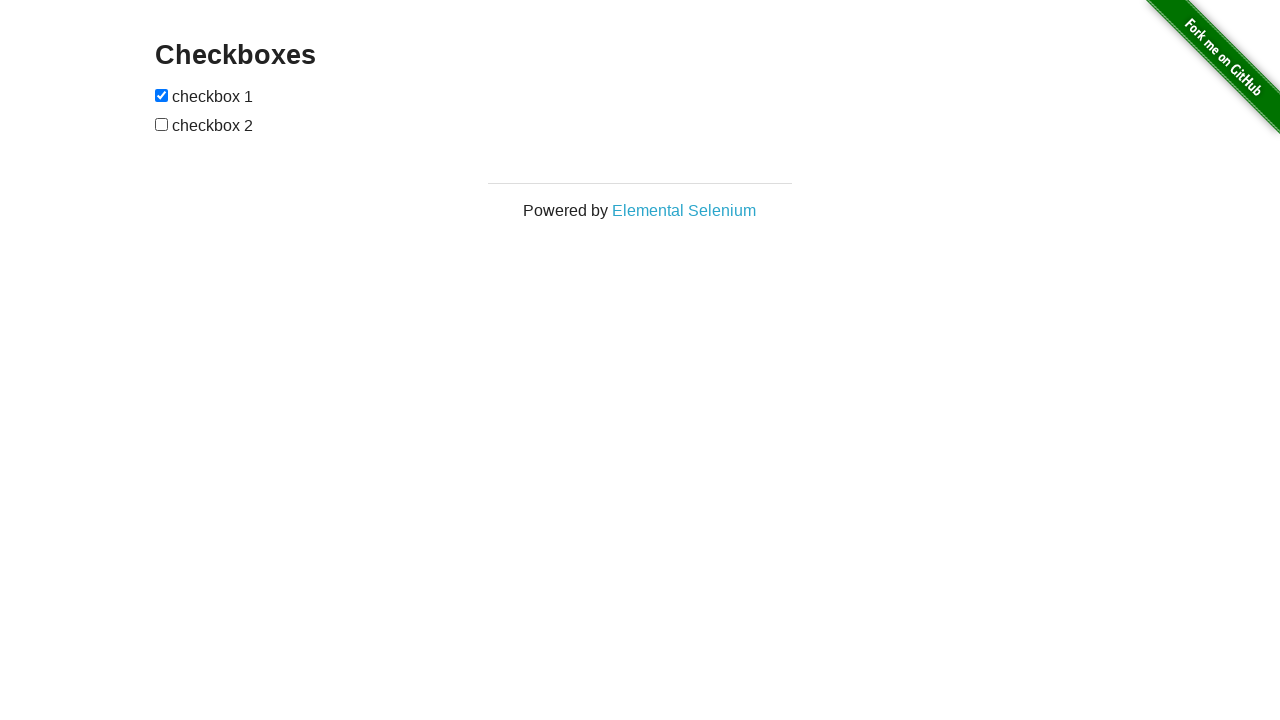

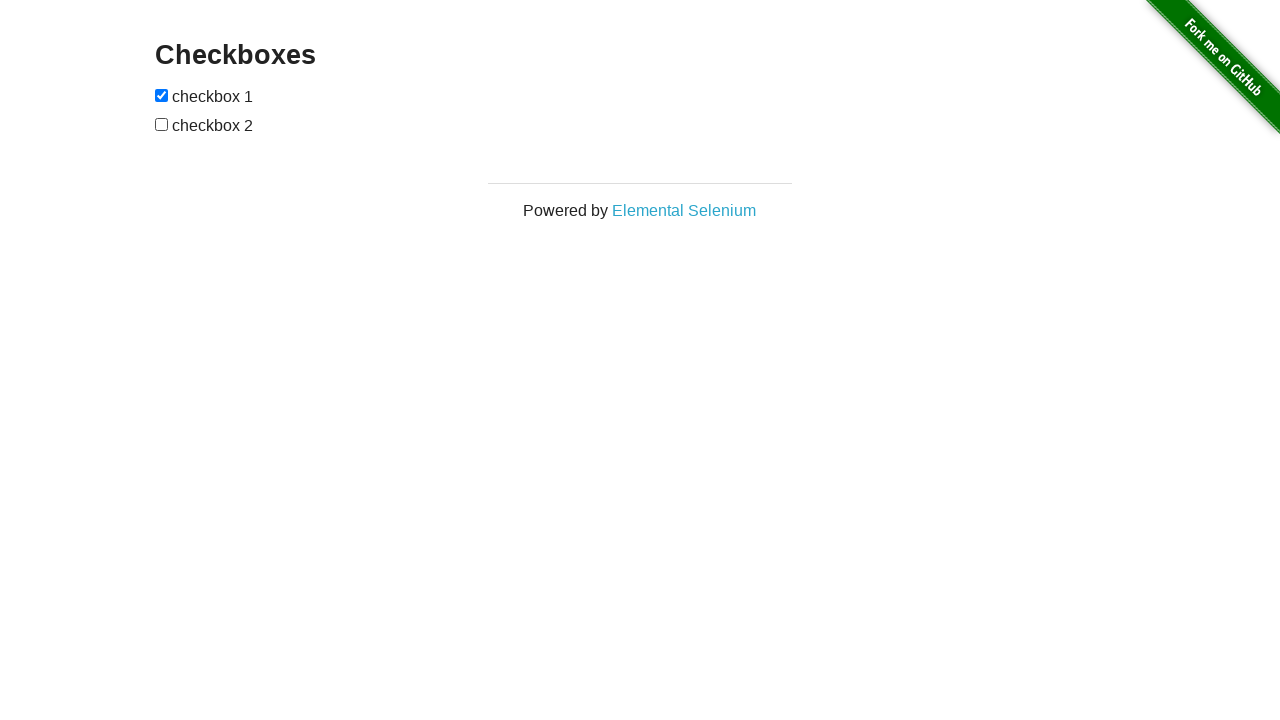